Tests a dynamic buttons page where buttons become enabled sequentially. Clicks Start, then One, Two, and Three buttons as they become enabled, and verifies the final confirmation message shows "All Buttons Clicked".

Starting URL: https://testpages.herokuapp.com/styled/dynamic-buttons-disabled.html

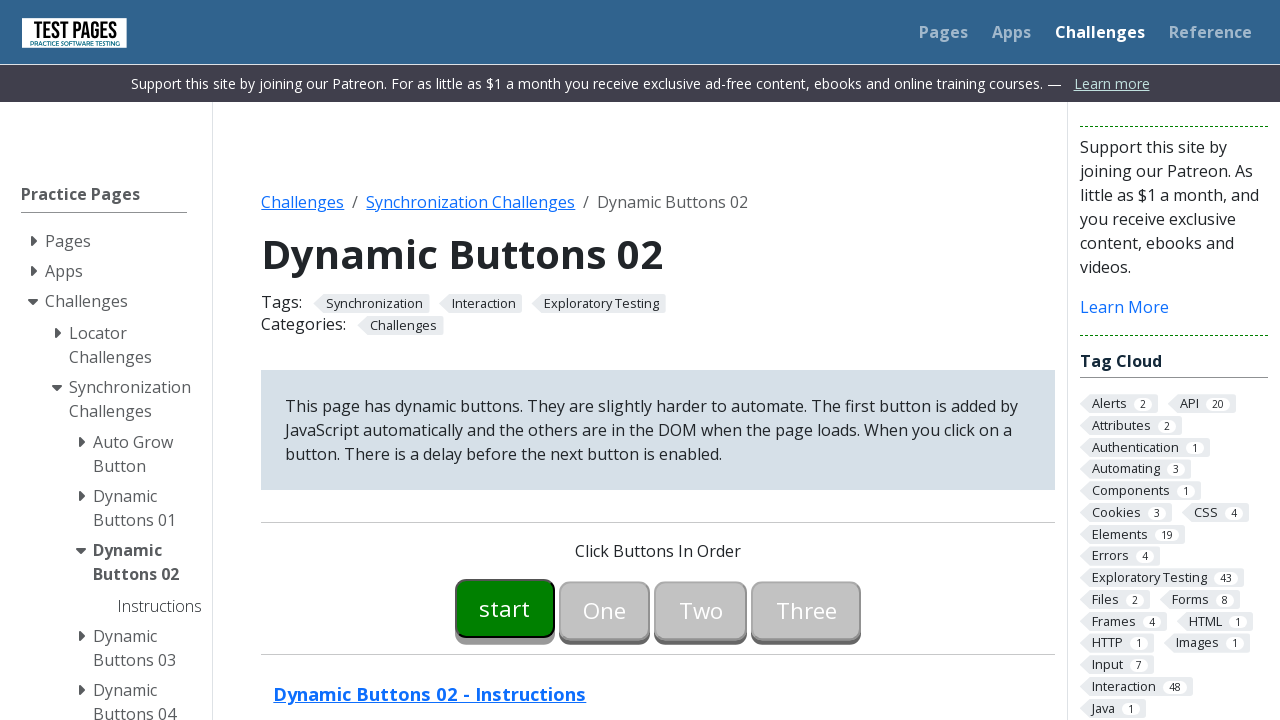

Waited for Start button to become enabled
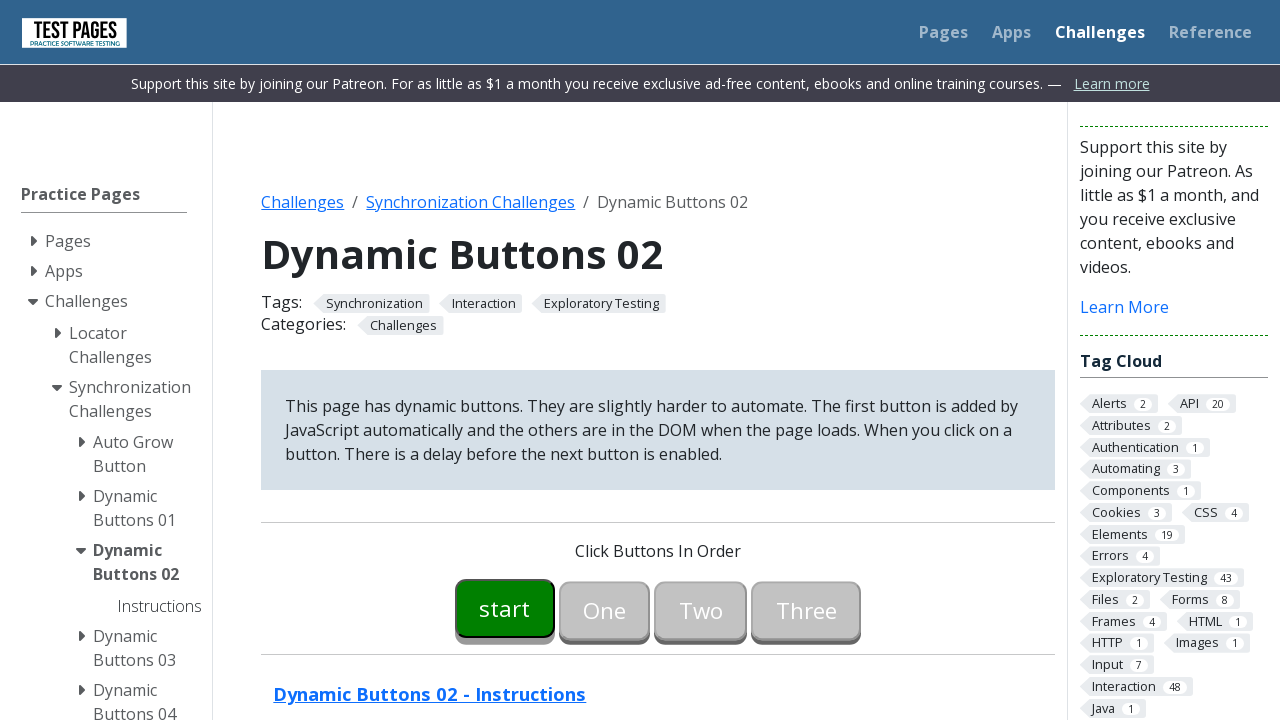

Clicked Start button at (505, 608) on #button00
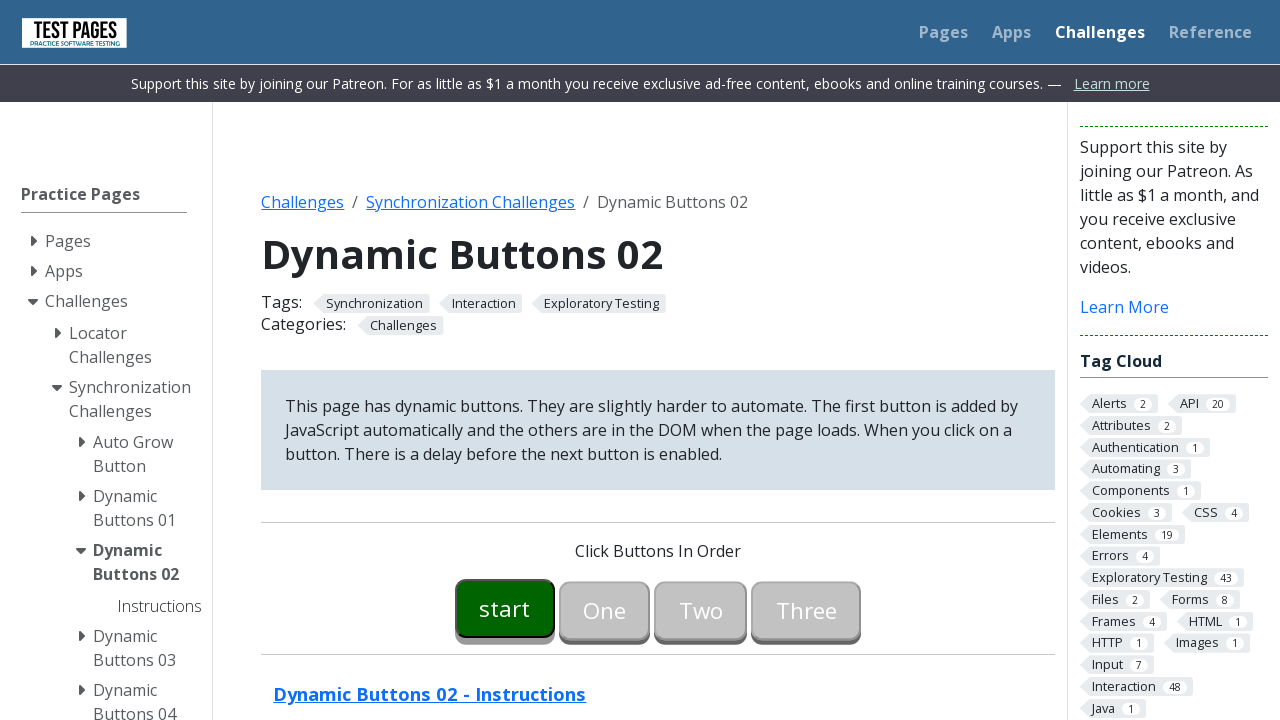

Waited for One button to become enabled
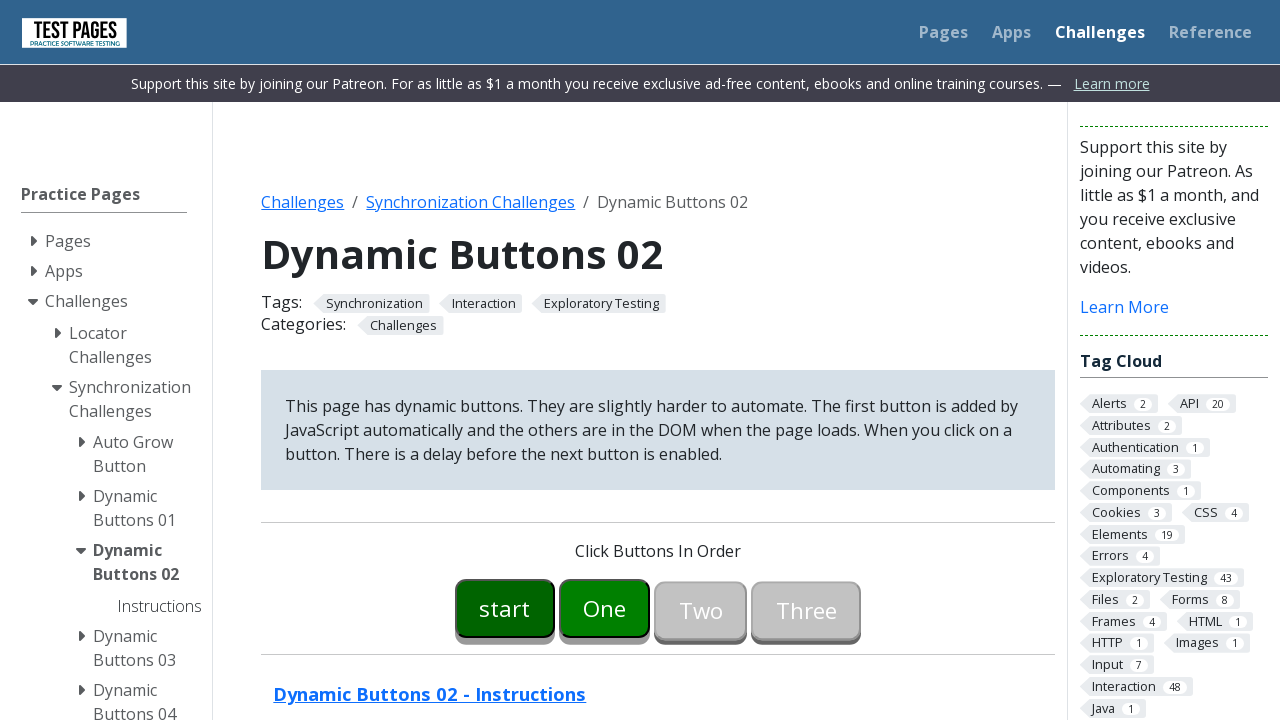

Clicked One button at (605, 608) on #button01
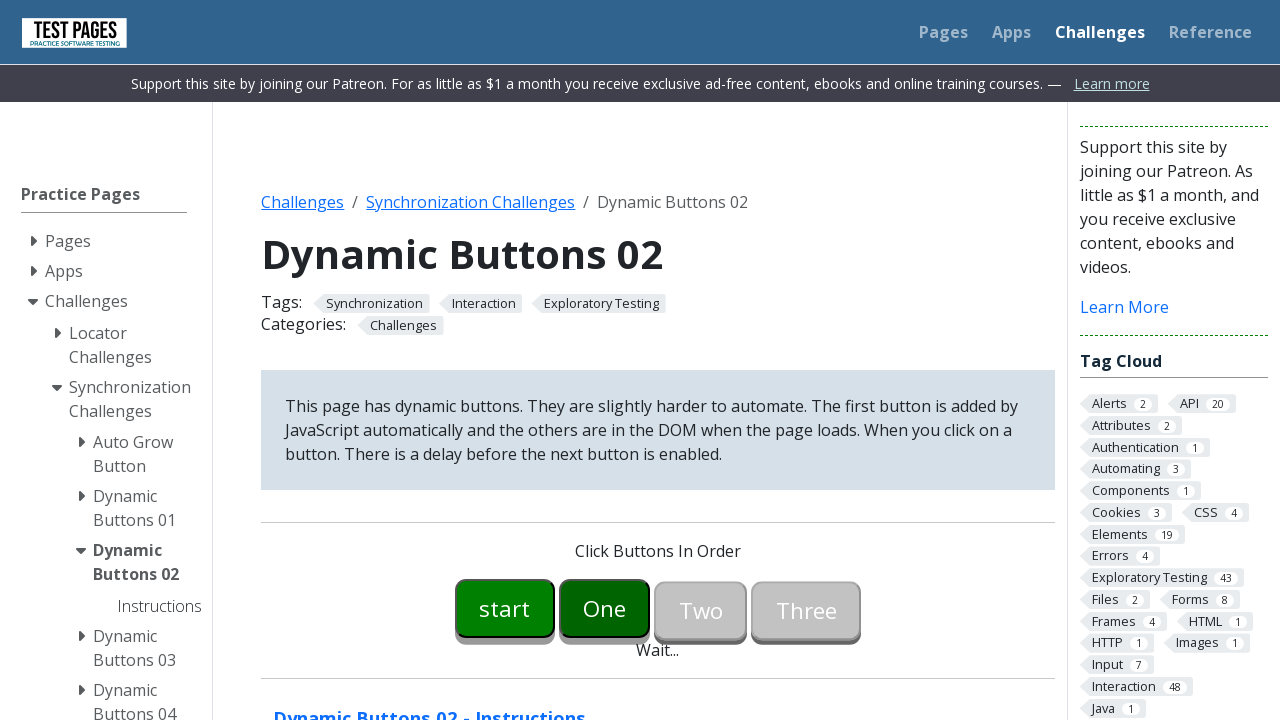

Waited for Two button to become enabled
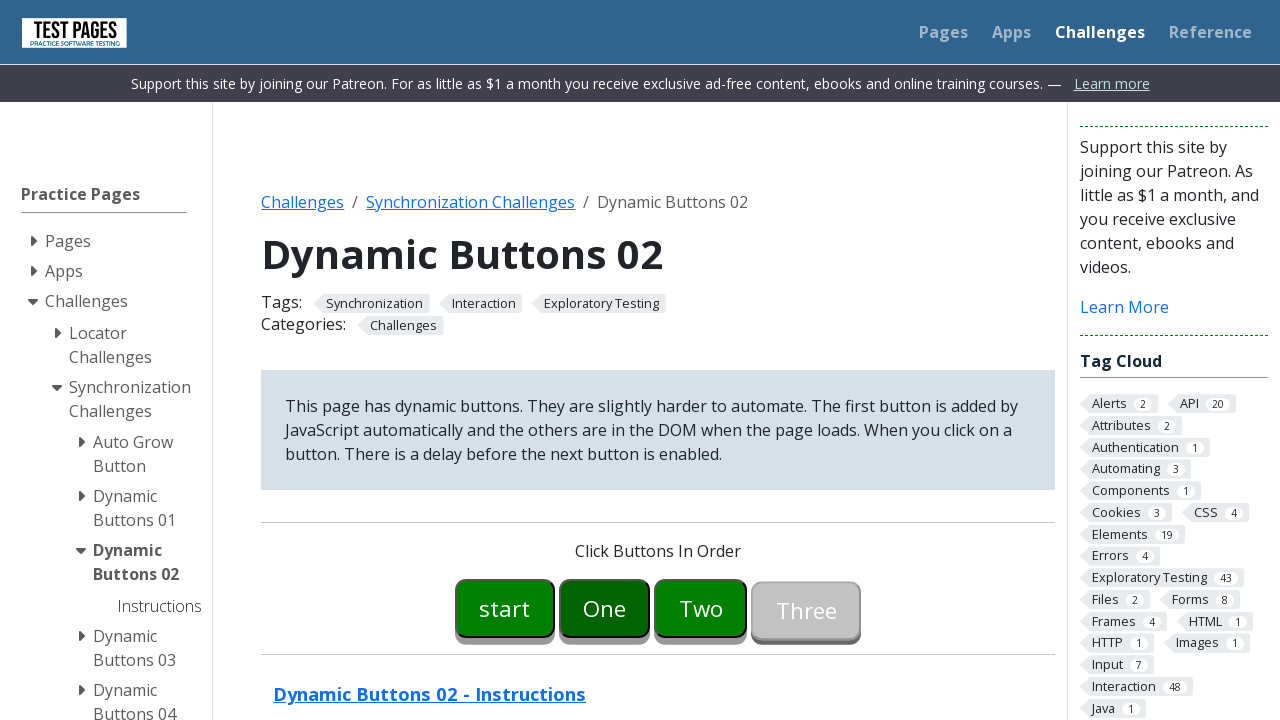

Clicked Two button at (701, 608) on #button02
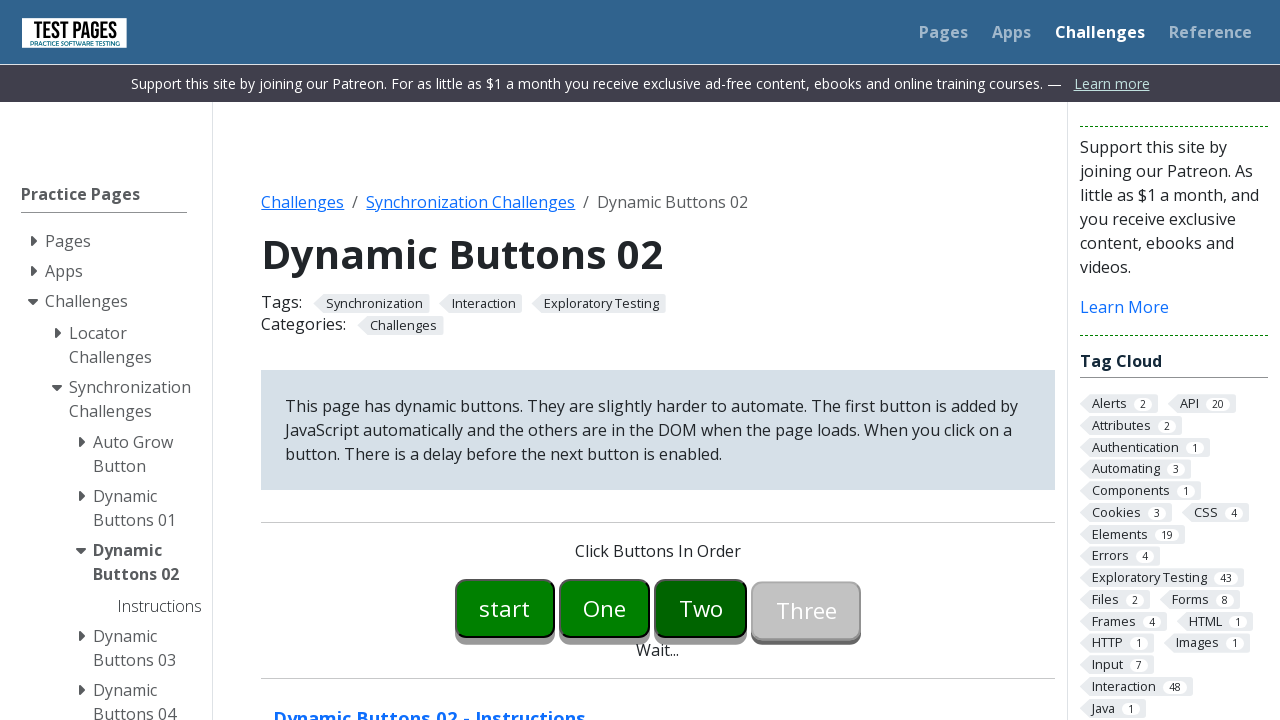

Waited for Three button to become enabled
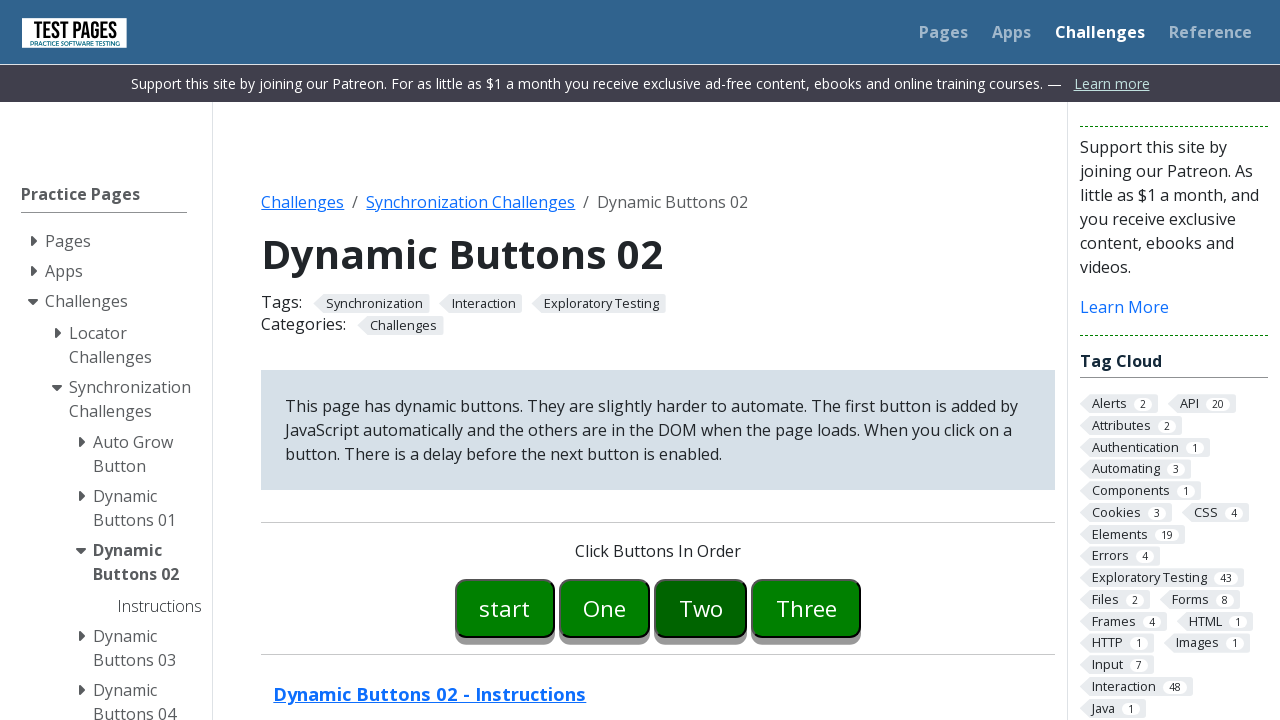

Clicked Three button at (806, 608) on #button03
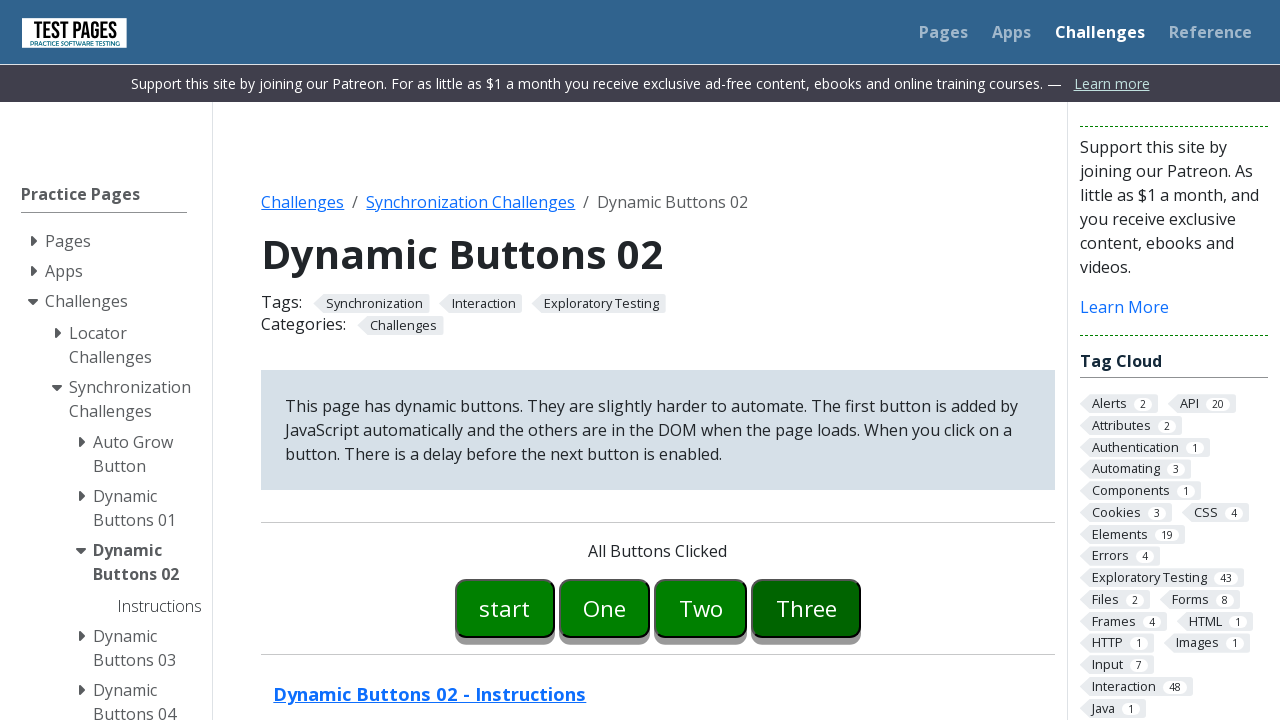

Located confirmation message element
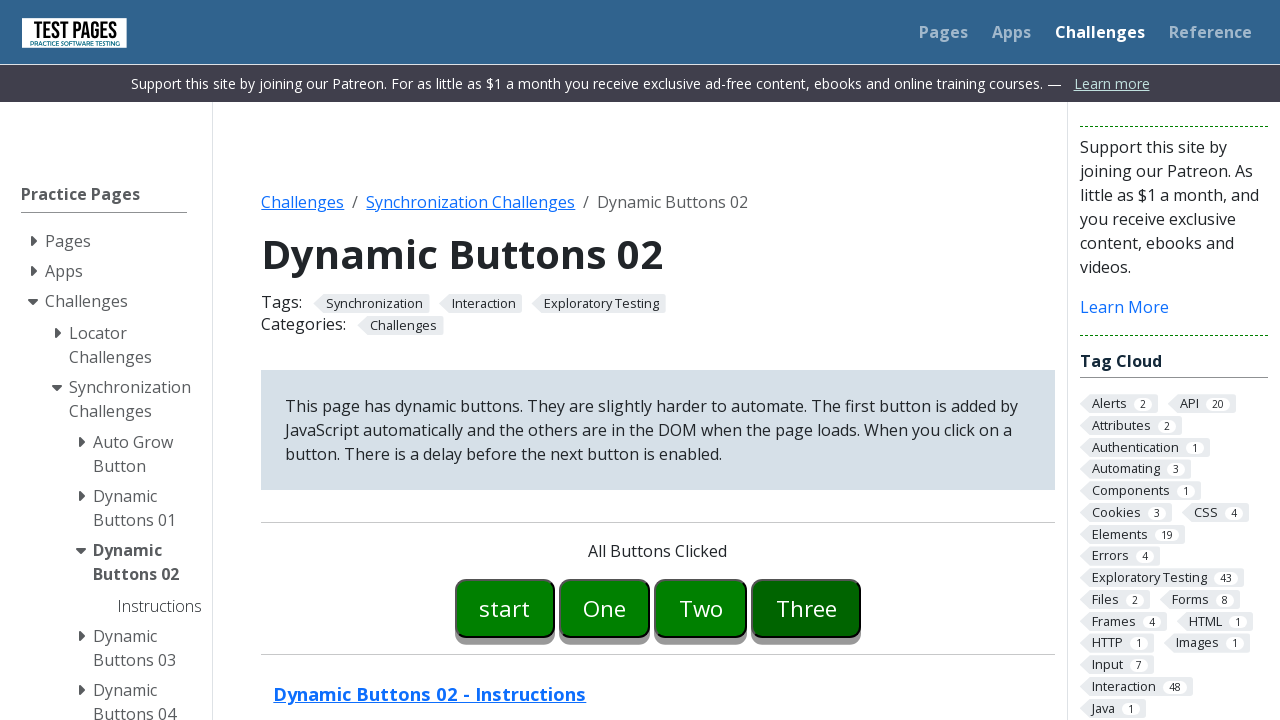

Verified confirmation message shows 'All Buttons Clicked'
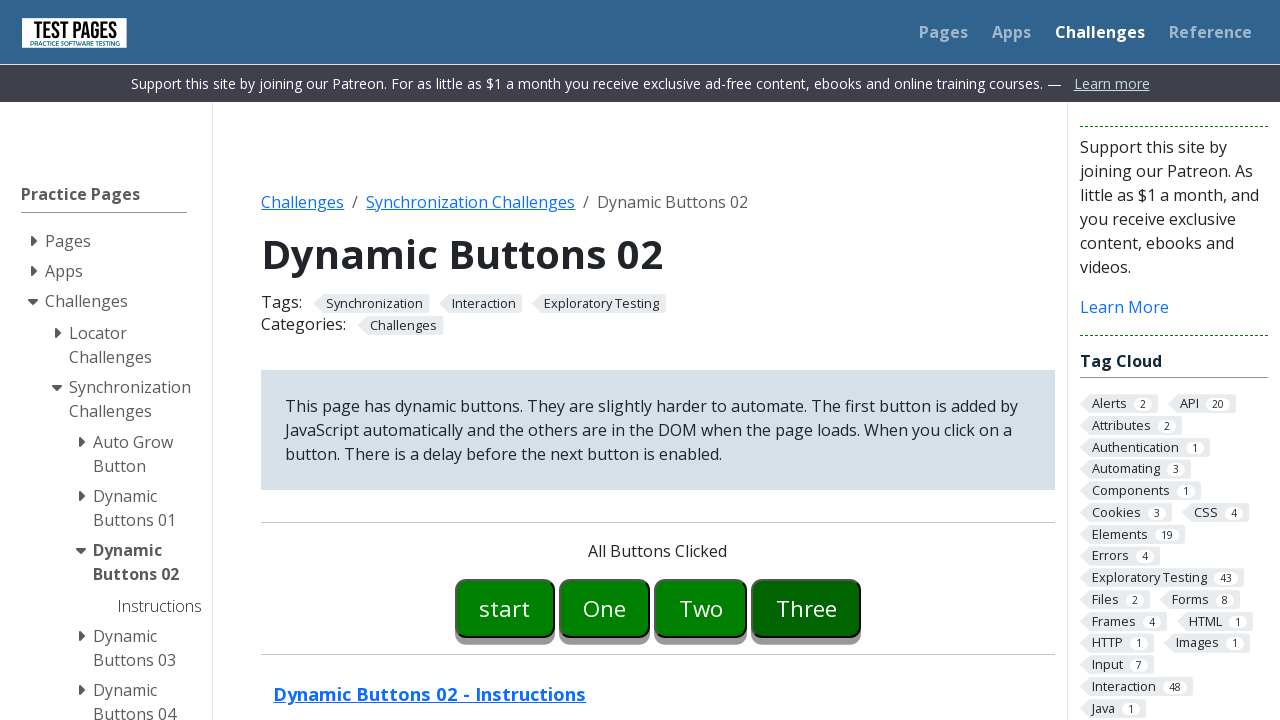

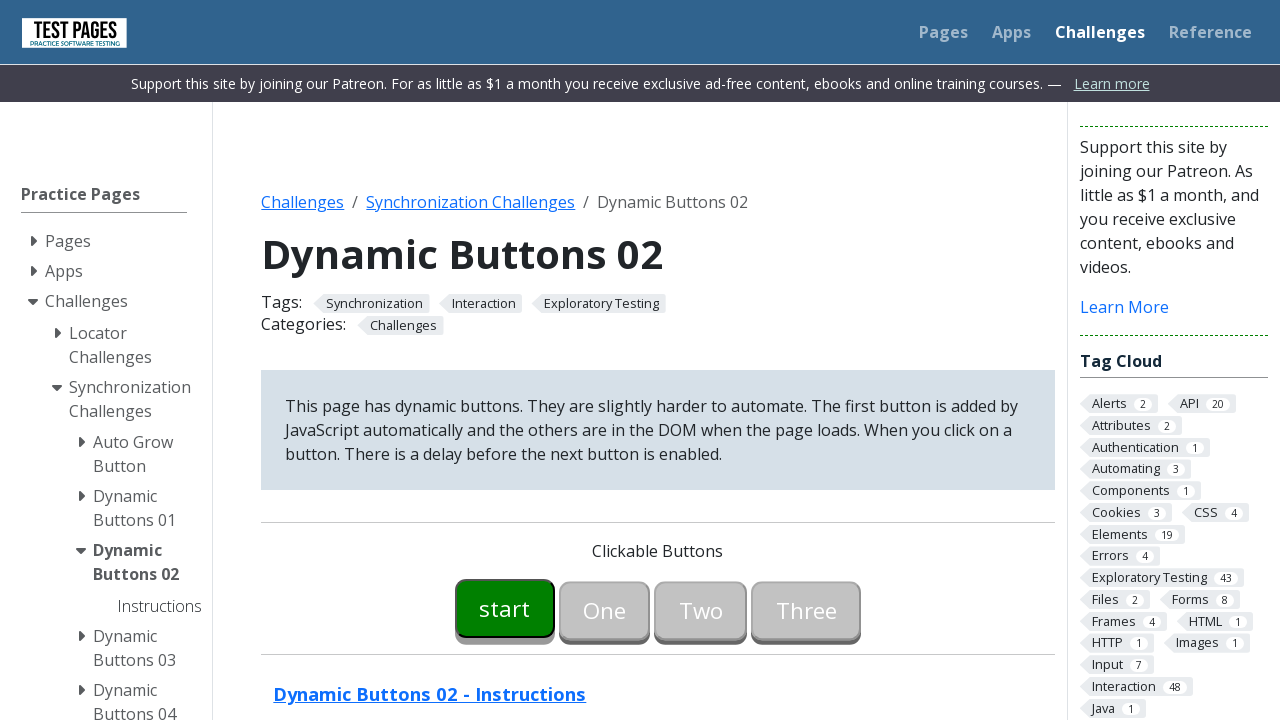